Tests hover functionality by hovering over the first avatar image and verifying that the hidden caption/user information becomes visible.

Starting URL: http://the-internet.herokuapp.com/hovers

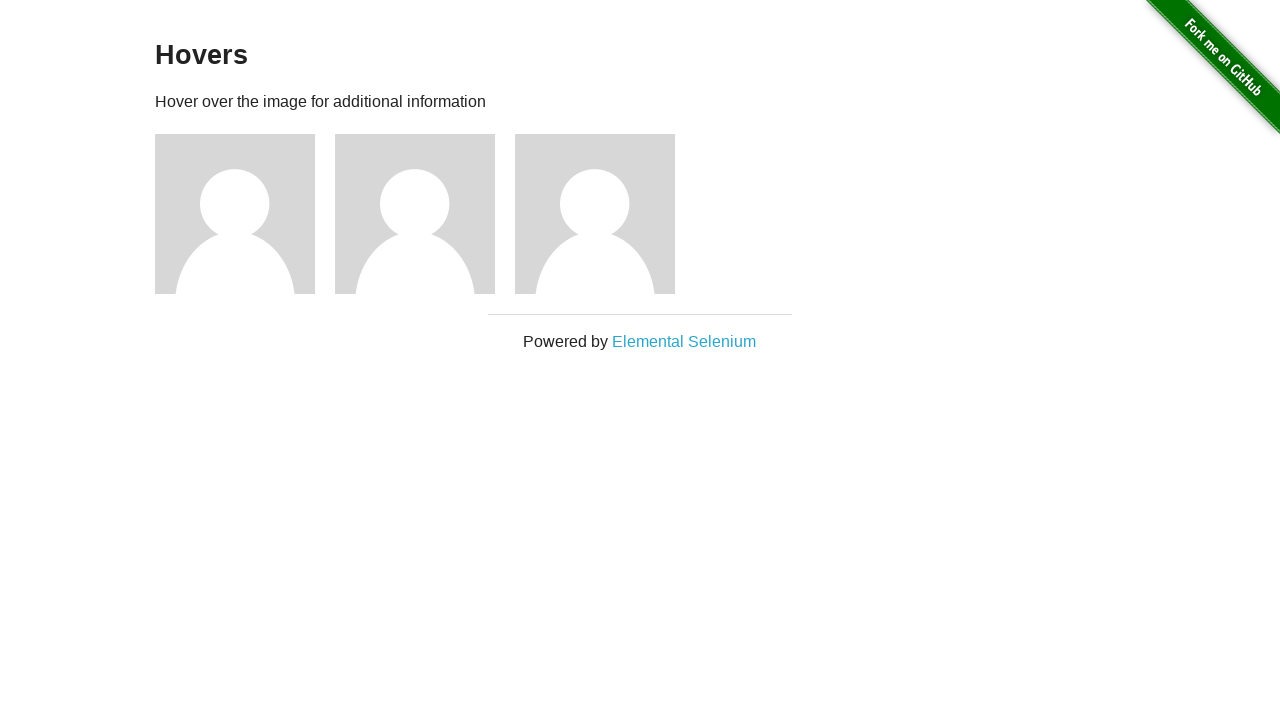

Located the first avatar figure element
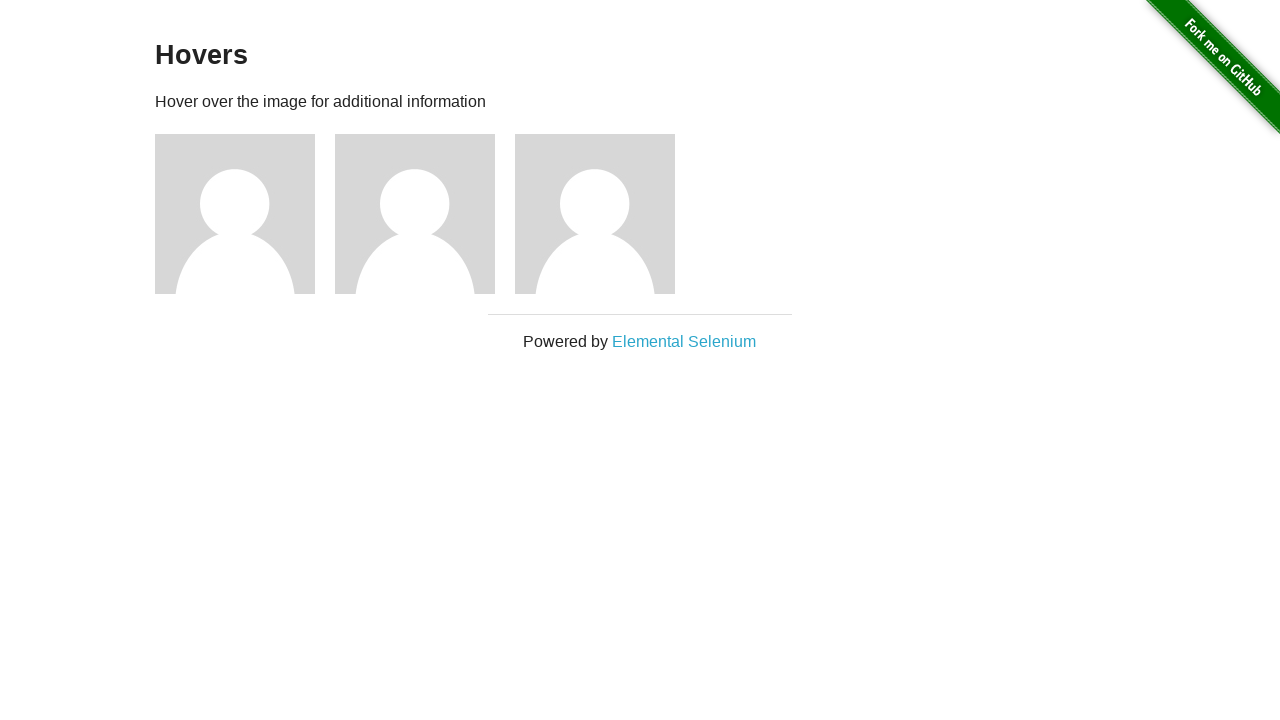

Hovered over the first avatar to reveal hidden information at (245, 214) on .figure >> nth=0
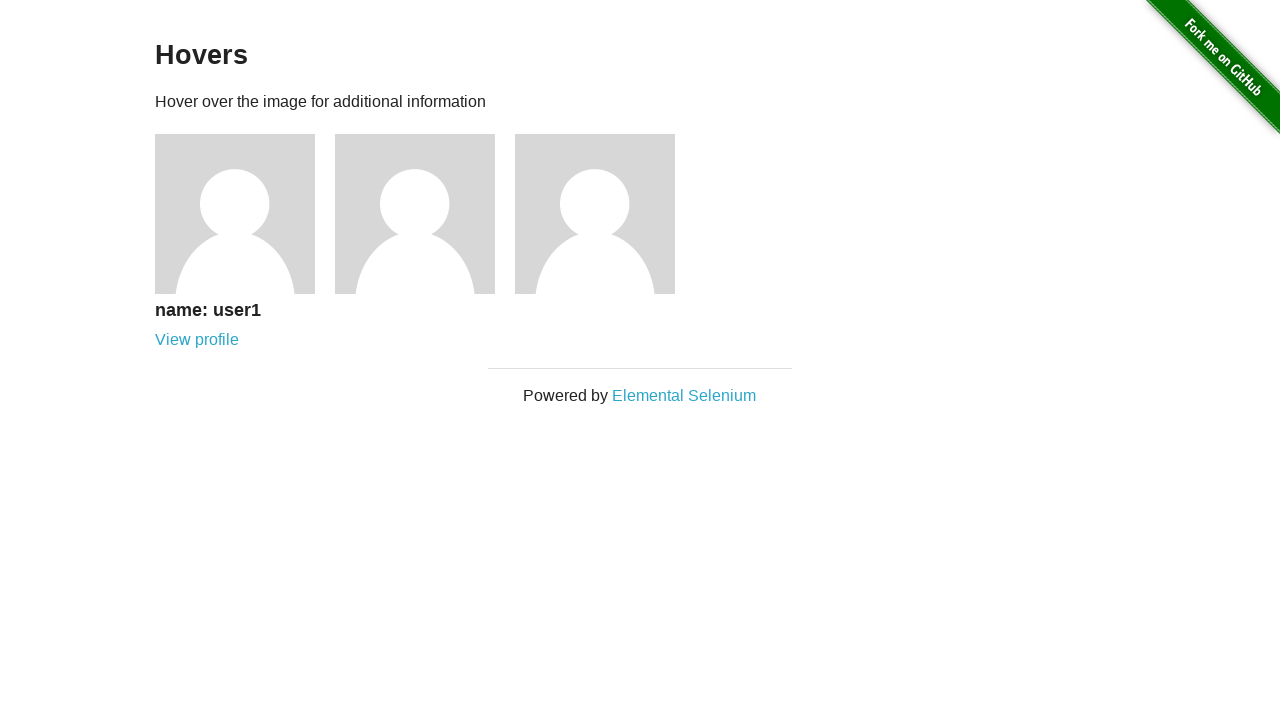

Located the figcaption element
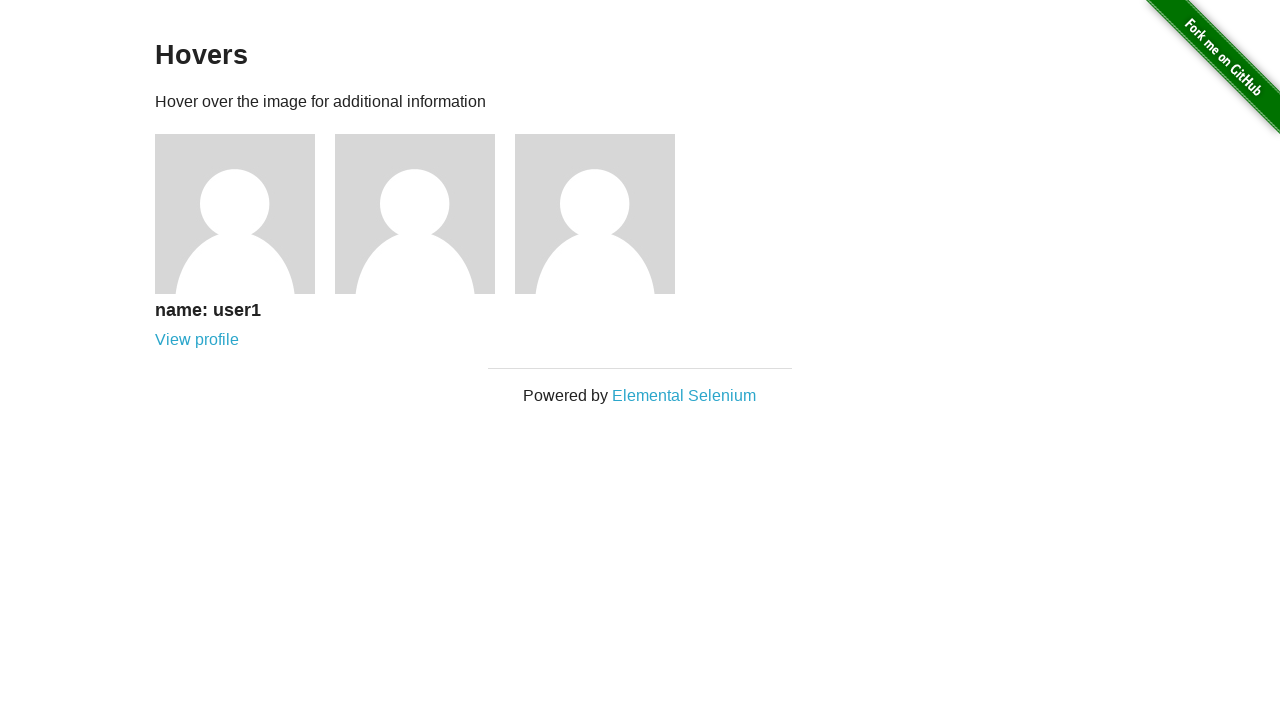

Verified that the figcaption is visible after hover
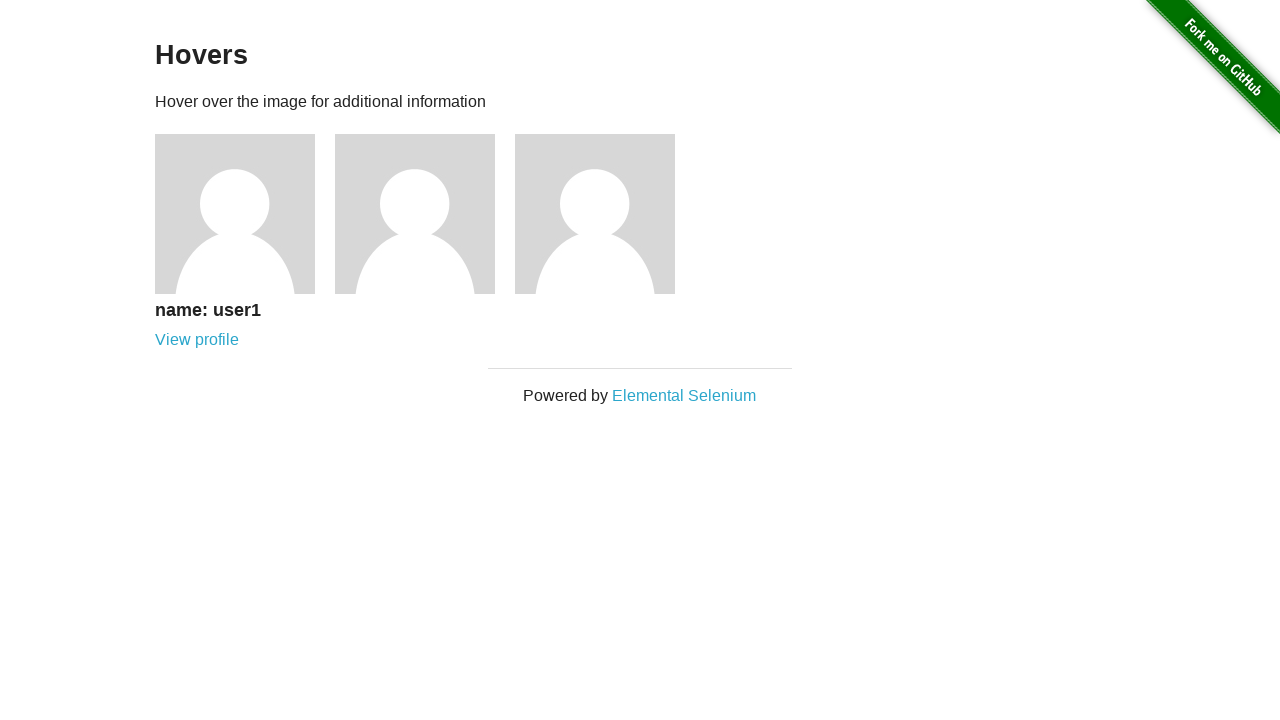

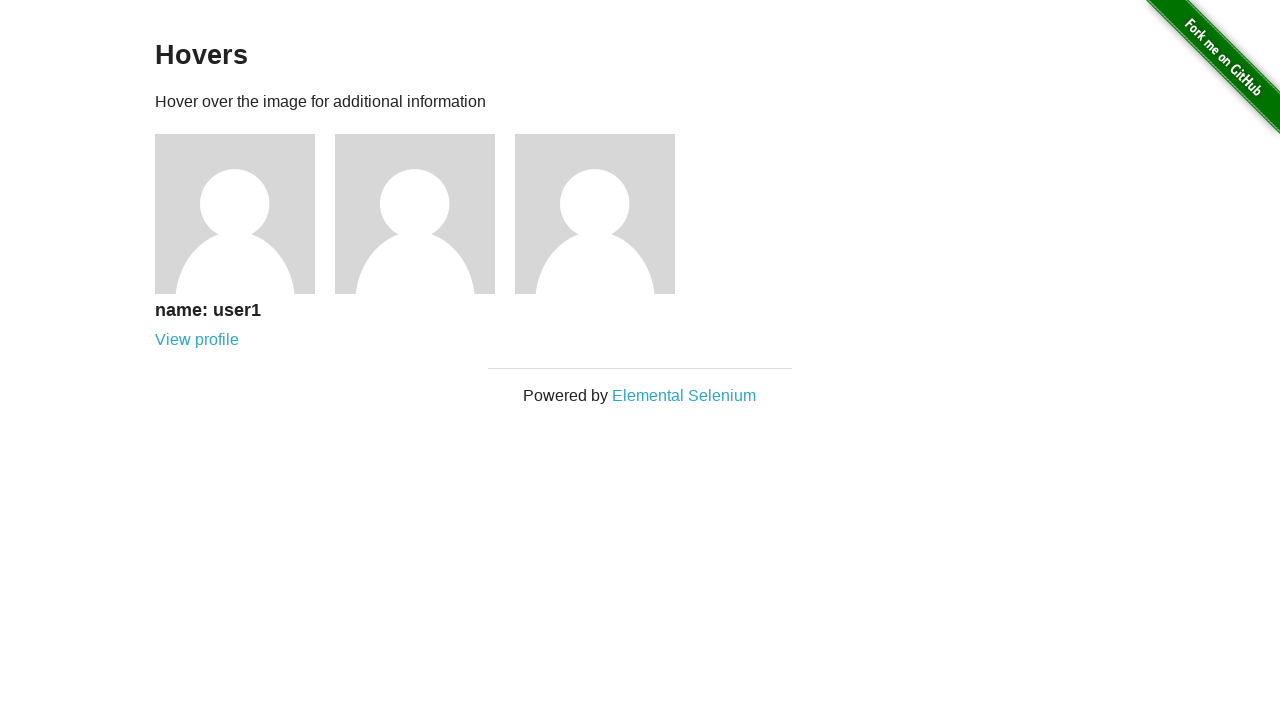